Tests multiple browser window handling by opening a new tab, switching to it to read links, closing it, and returning to the parent window.

Starting URL: https://formy-project.herokuapp.com/switch-window

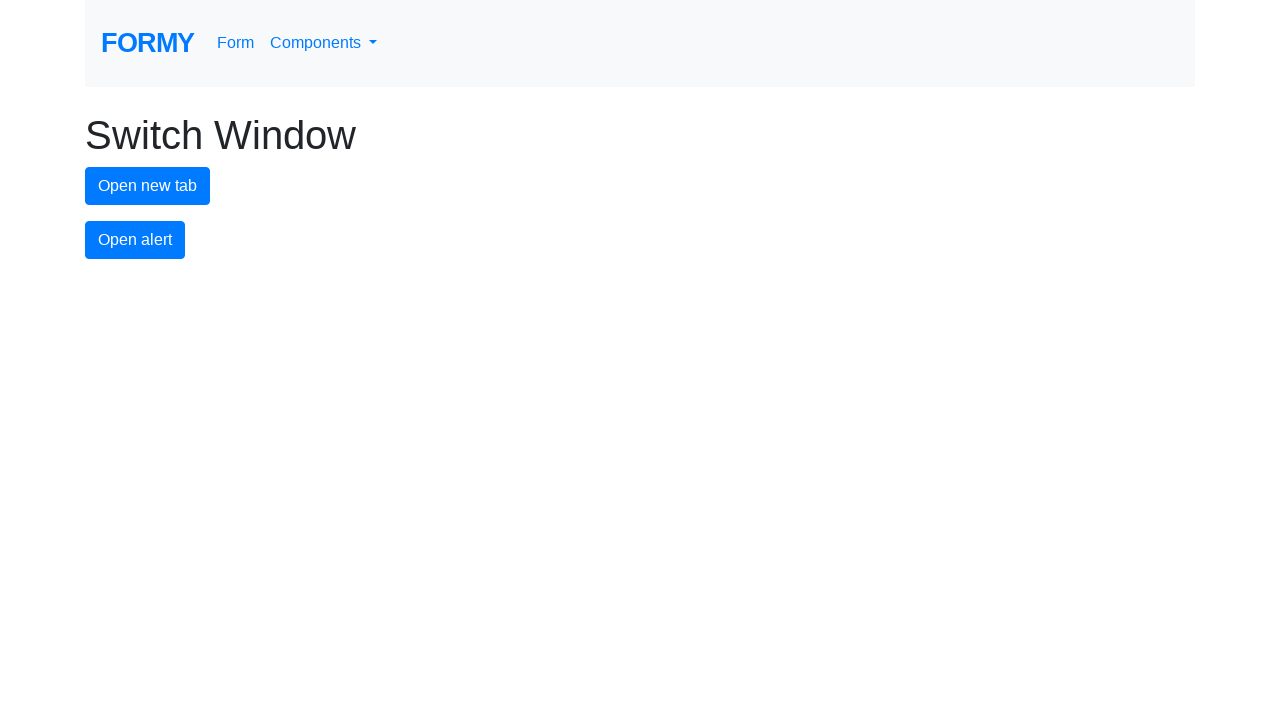

Clicked button to open new tab at (148, 186) on #new-tab-button
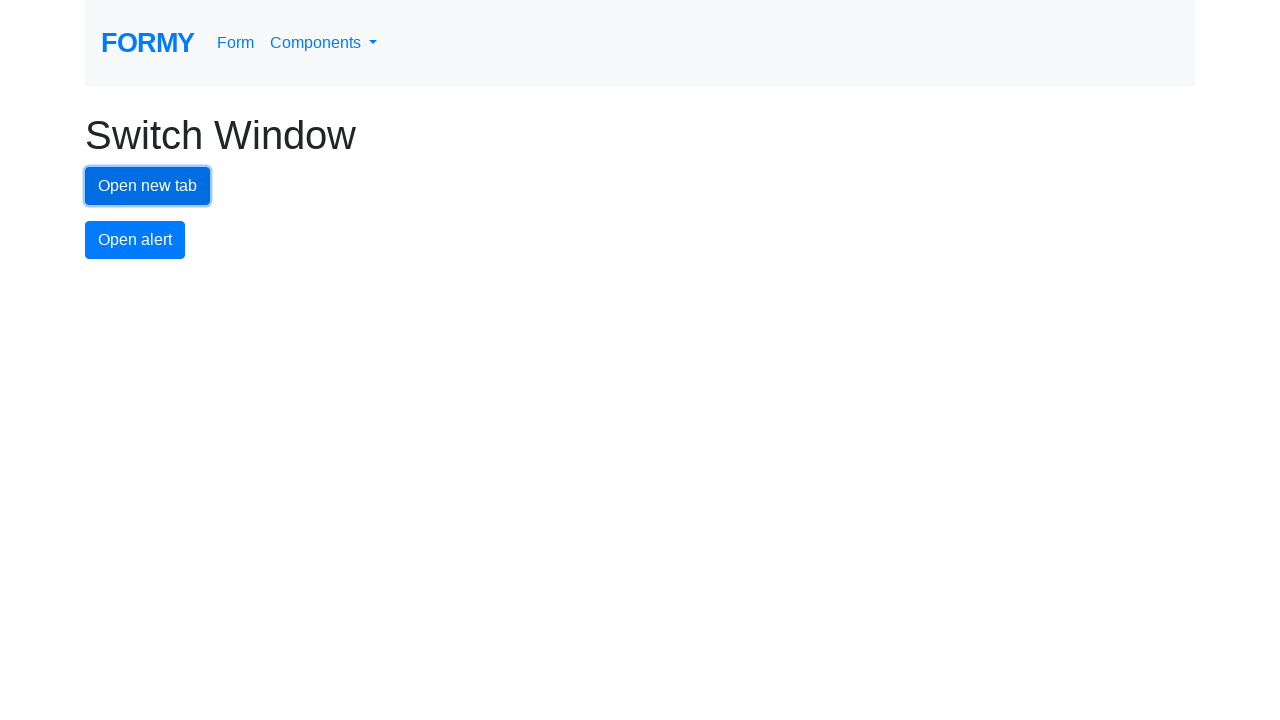

New tab opened and page object captured
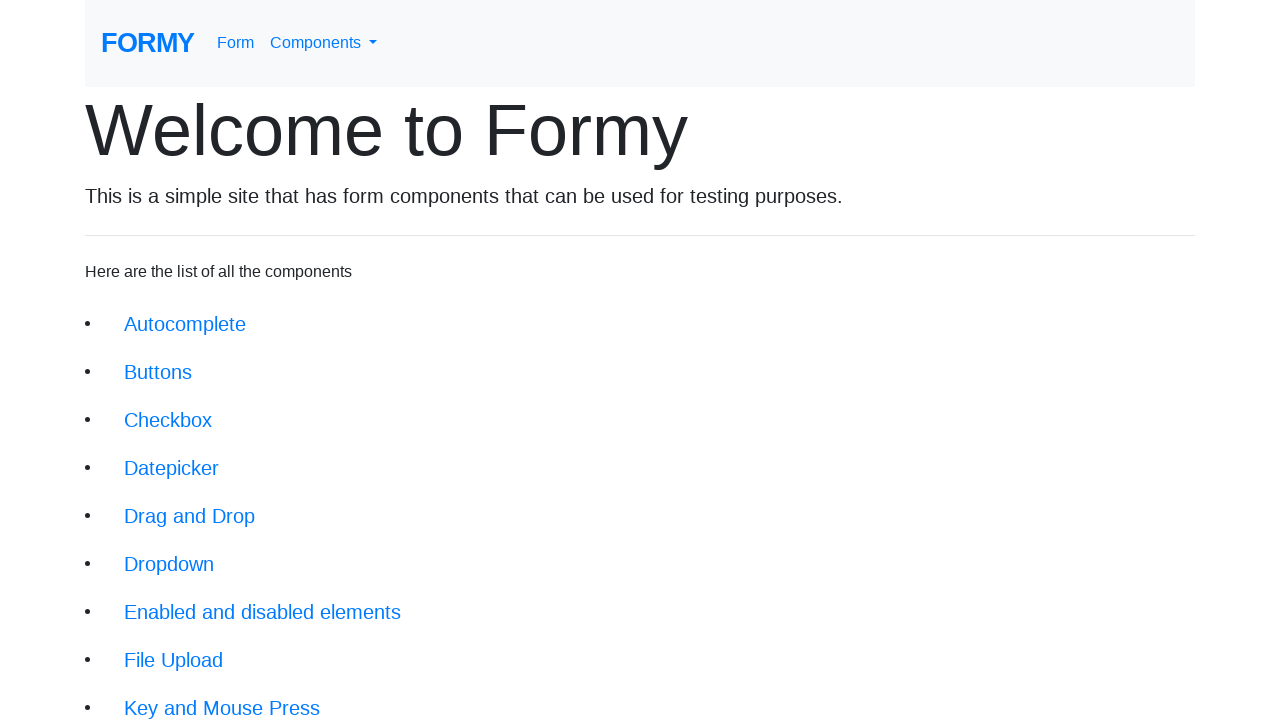

New tab page fully loaded
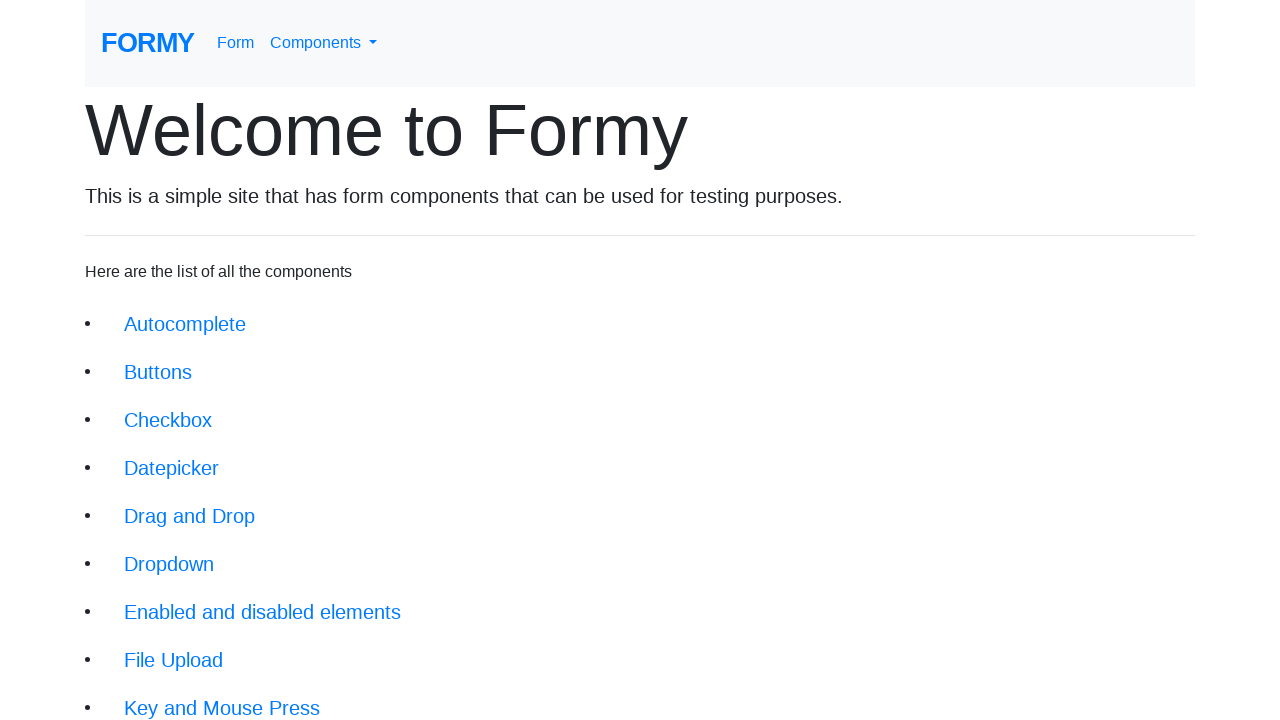

Retrieved all links from new tab
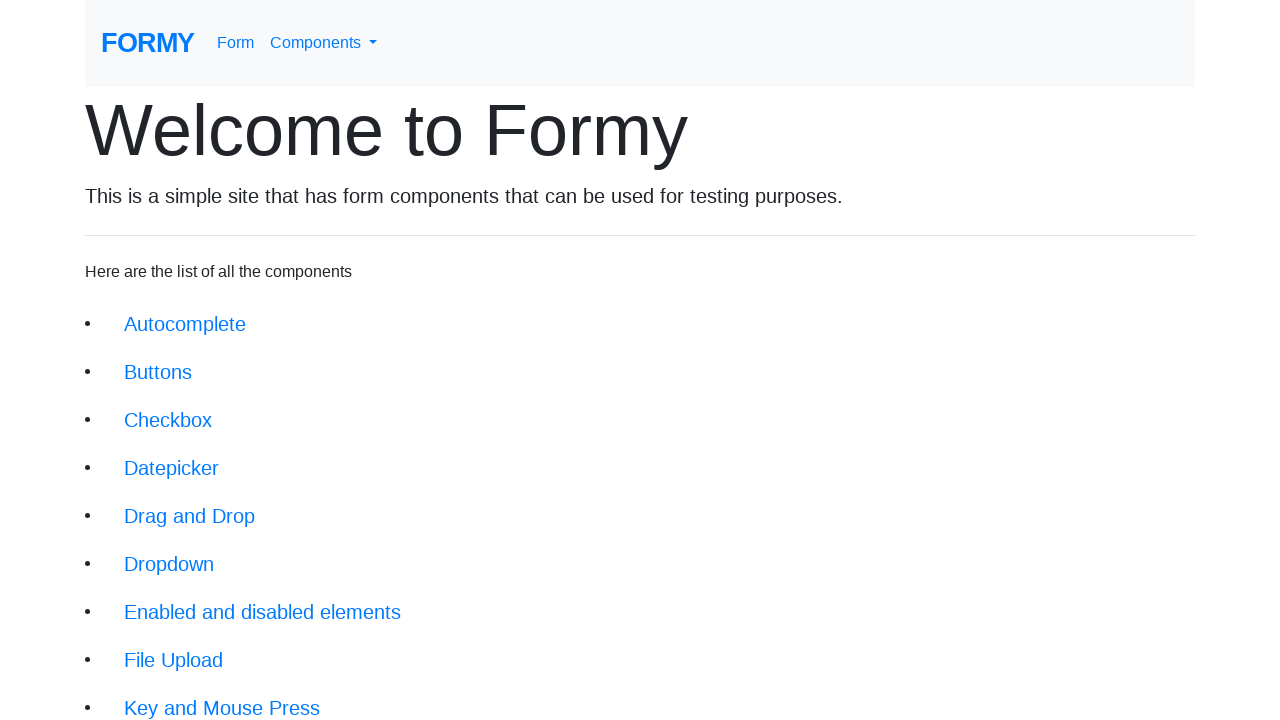

Closed the child tab
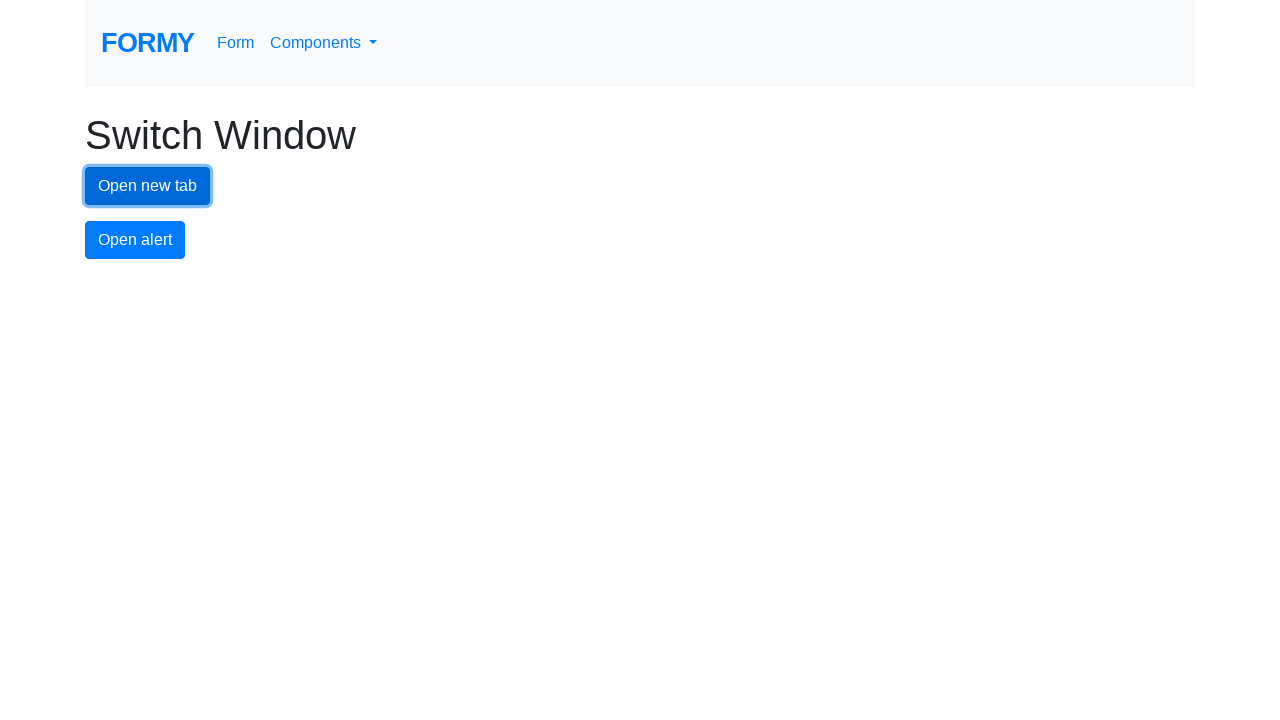

Retrieved heading text from parent page to verify it's still accessible
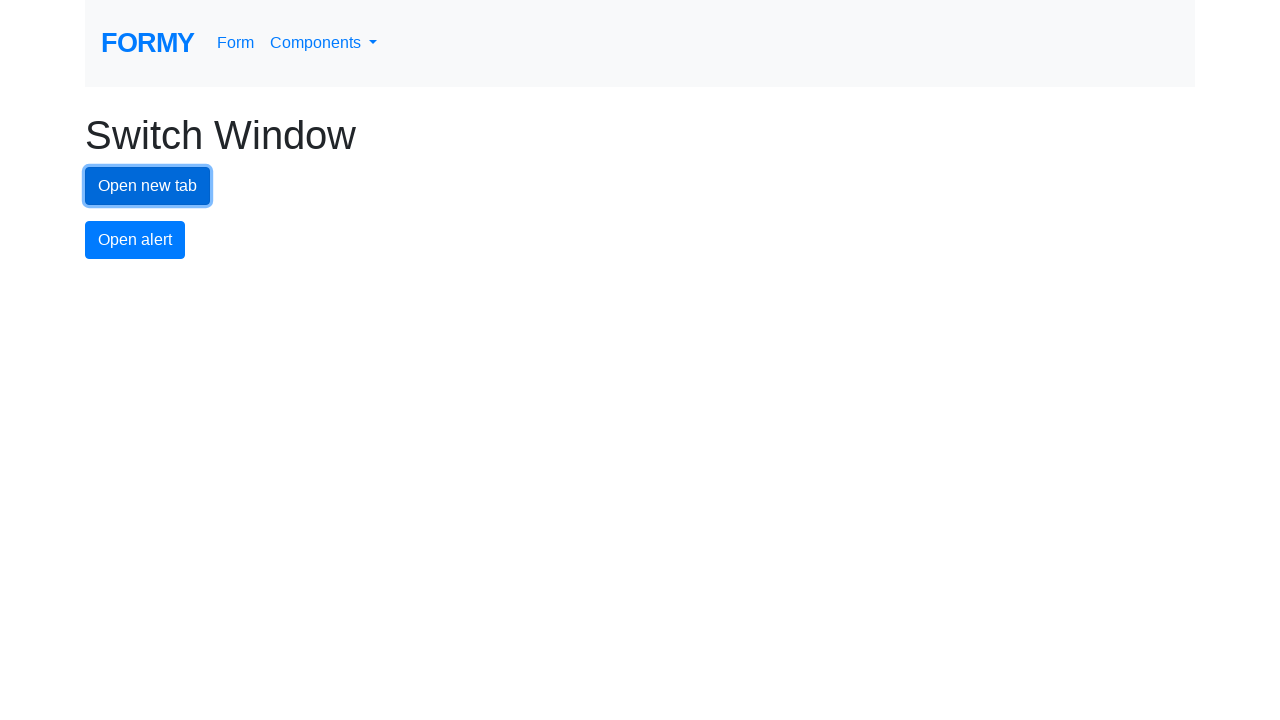

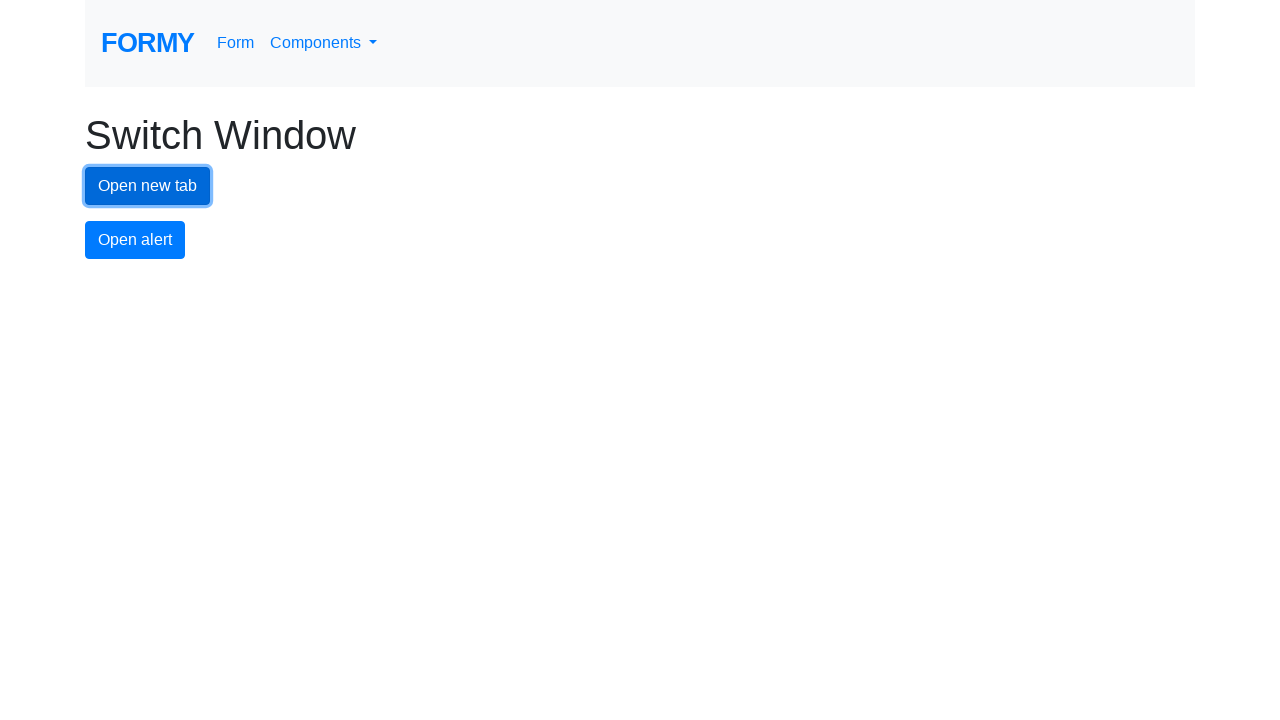